Tests Shadow DOM interaction by finding elements within a shadow root, typing text into an input field inside the shadow DOM, and using keyboard navigation to interact with another field.

Starting URL: https://qavbox.github.io/demo/shadowDOM/

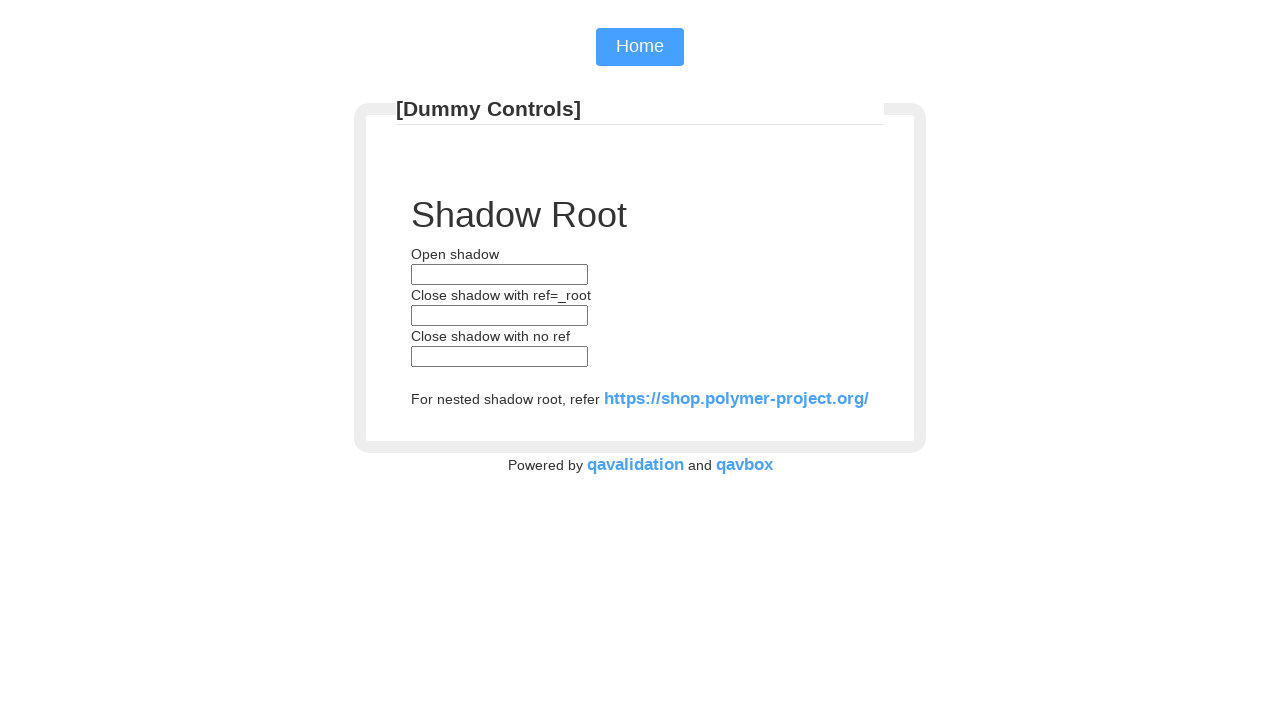

Located shadow DOM host element 'my-open-component'
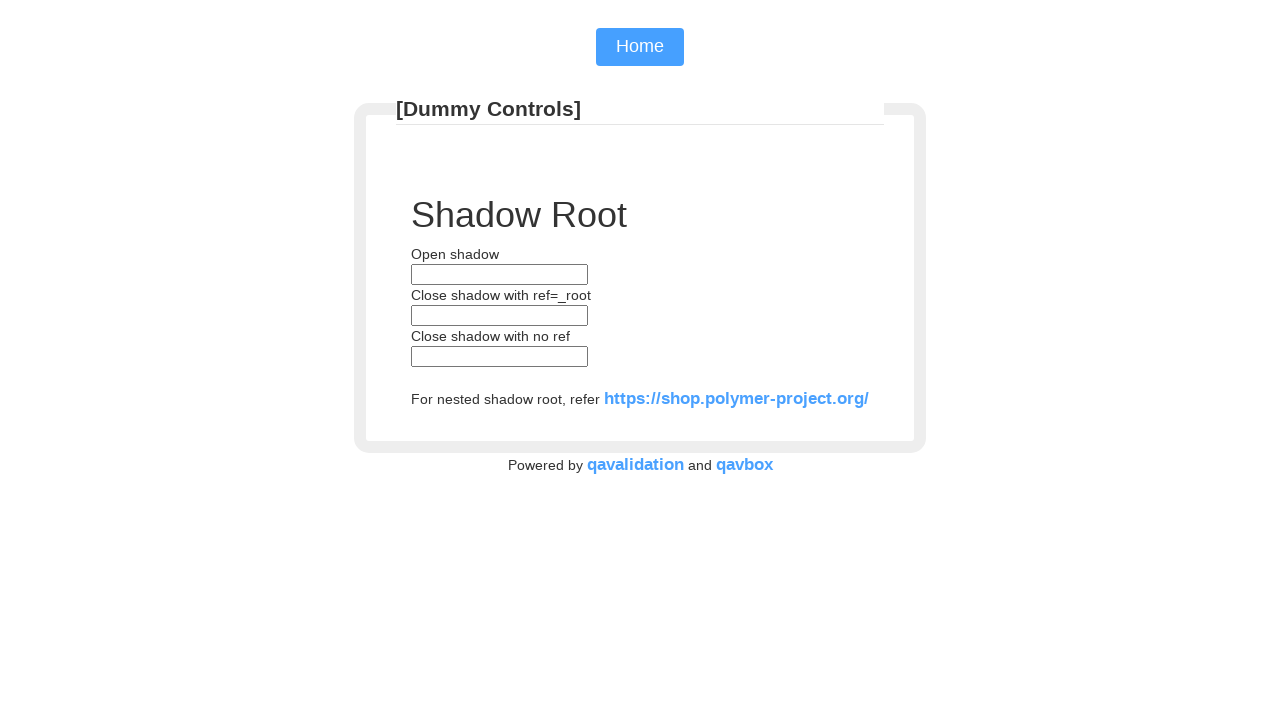

Located text input field inside shadow DOM
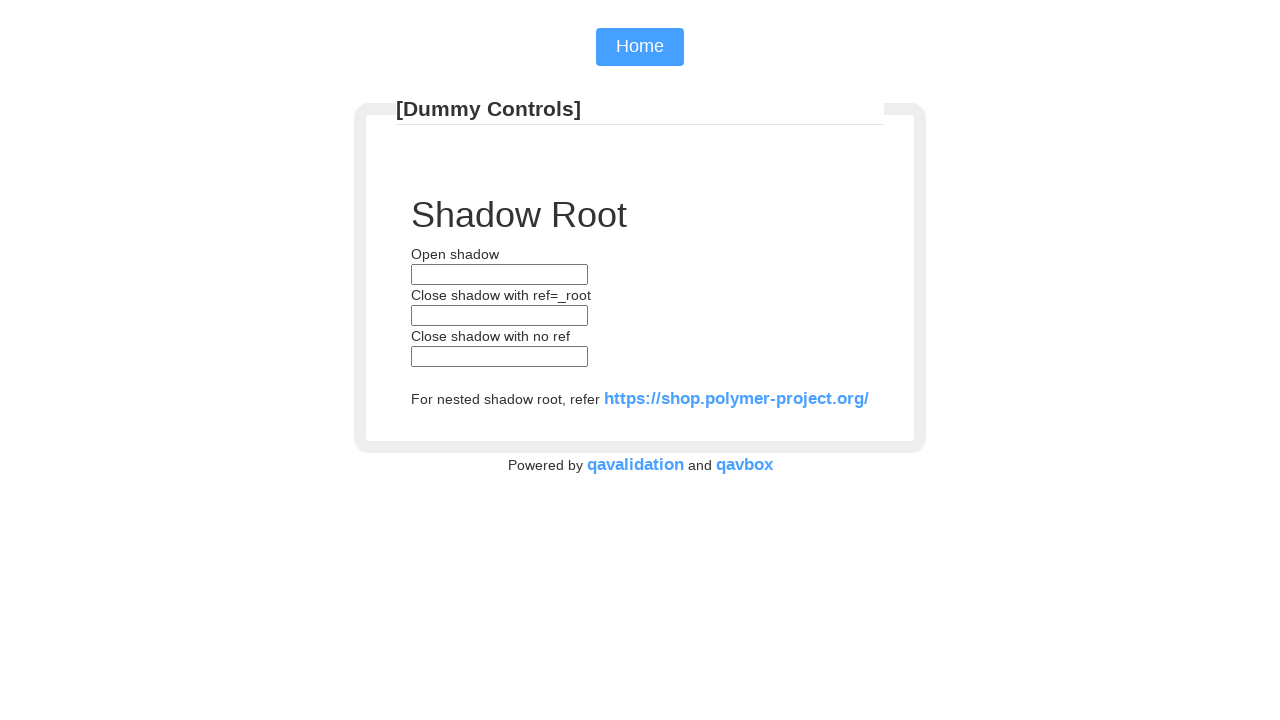

Filled shadow DOM input field with 'hari' on my-open-component >> input[type='text']
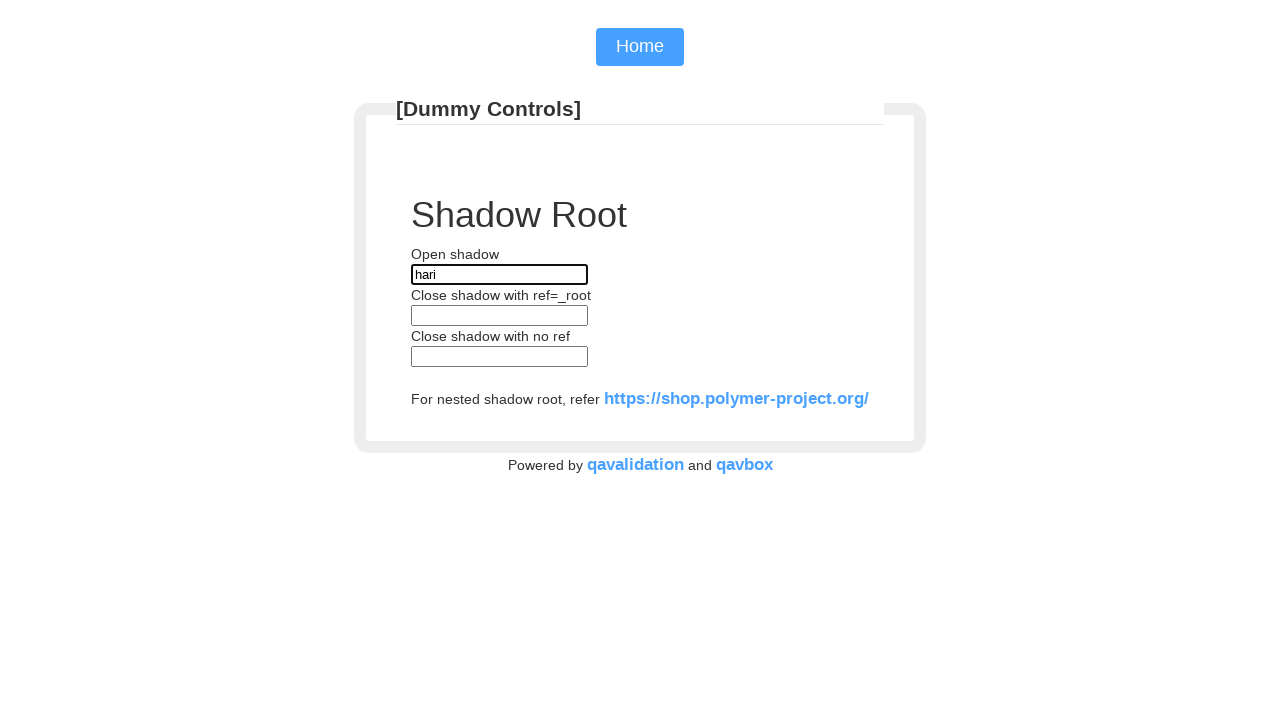

Pressed Tab key to navigate to next field
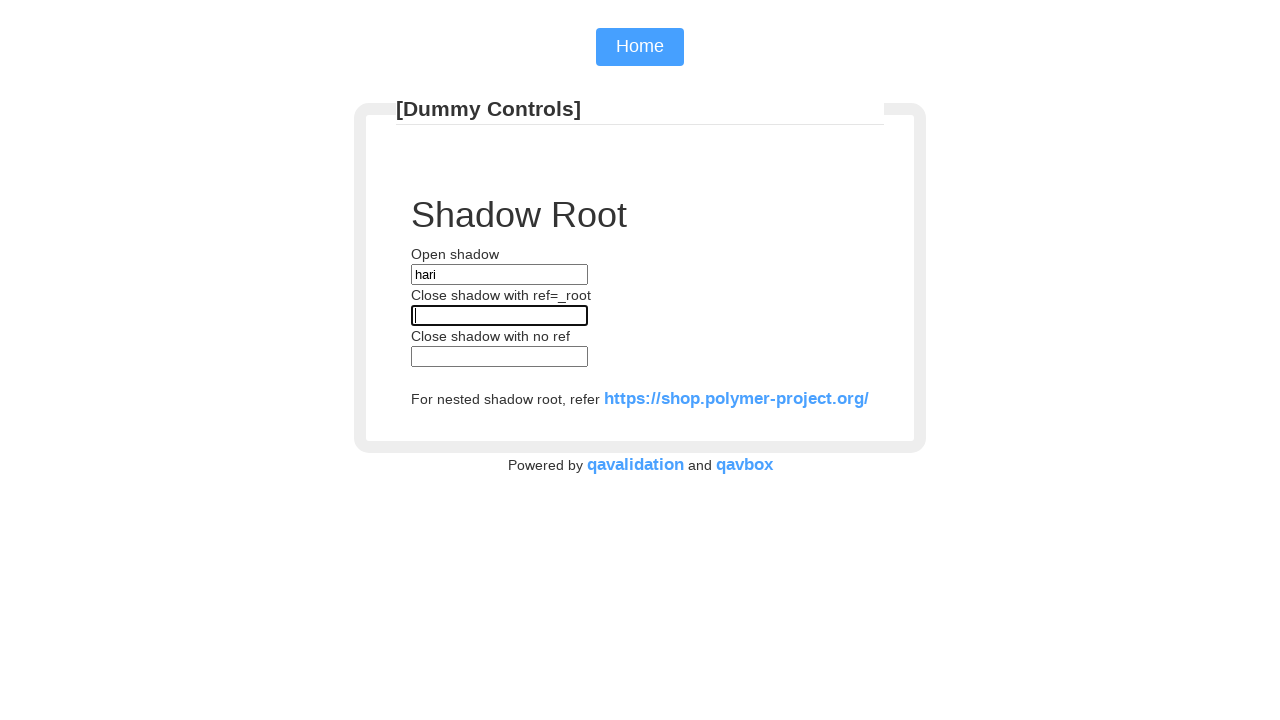

Typed 'hari' into the next field using keyboard
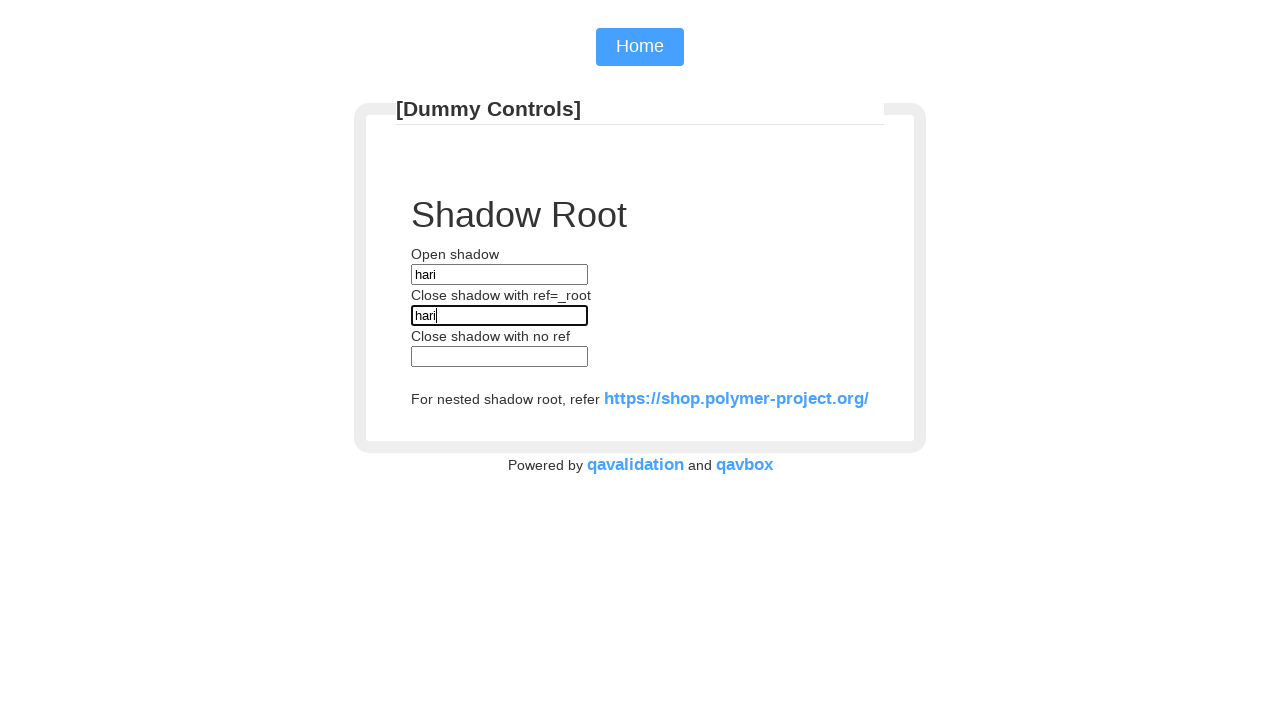

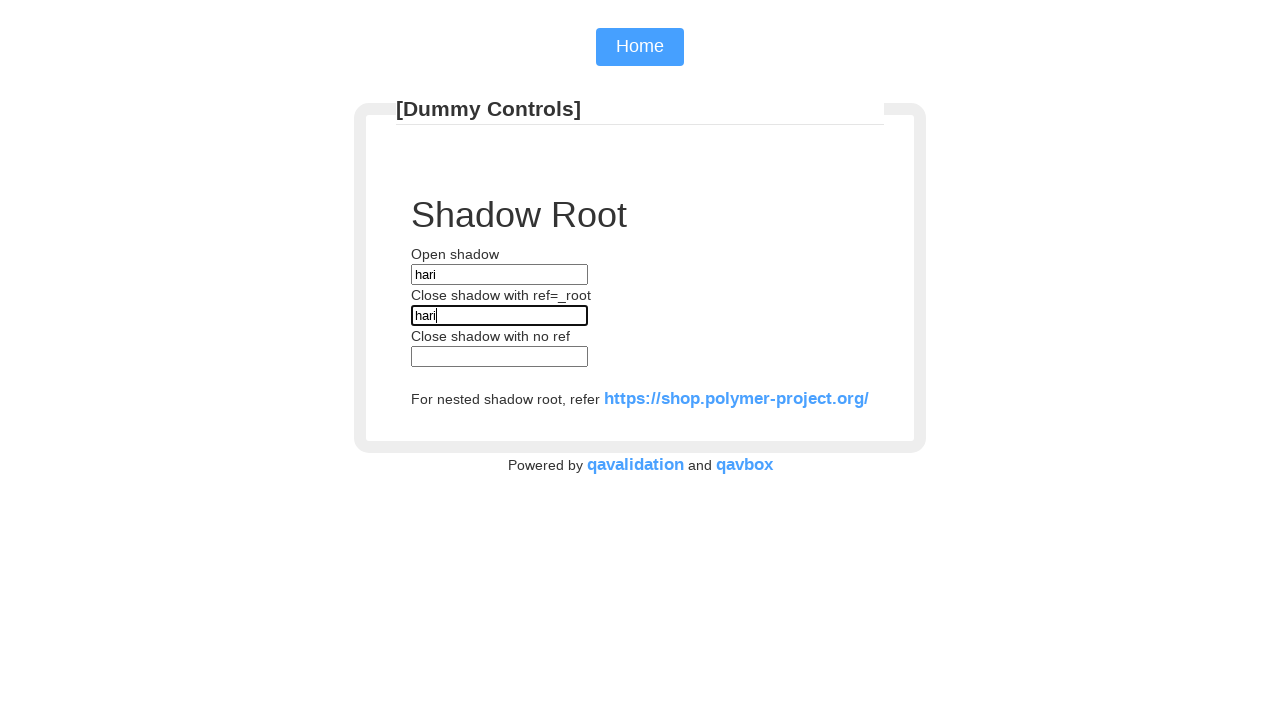